Tests drag and drop functionality on jQuery UI demo page by dragging an element and dropping it onto a target area

Starting URL: https://jqueryui.com/droppable/

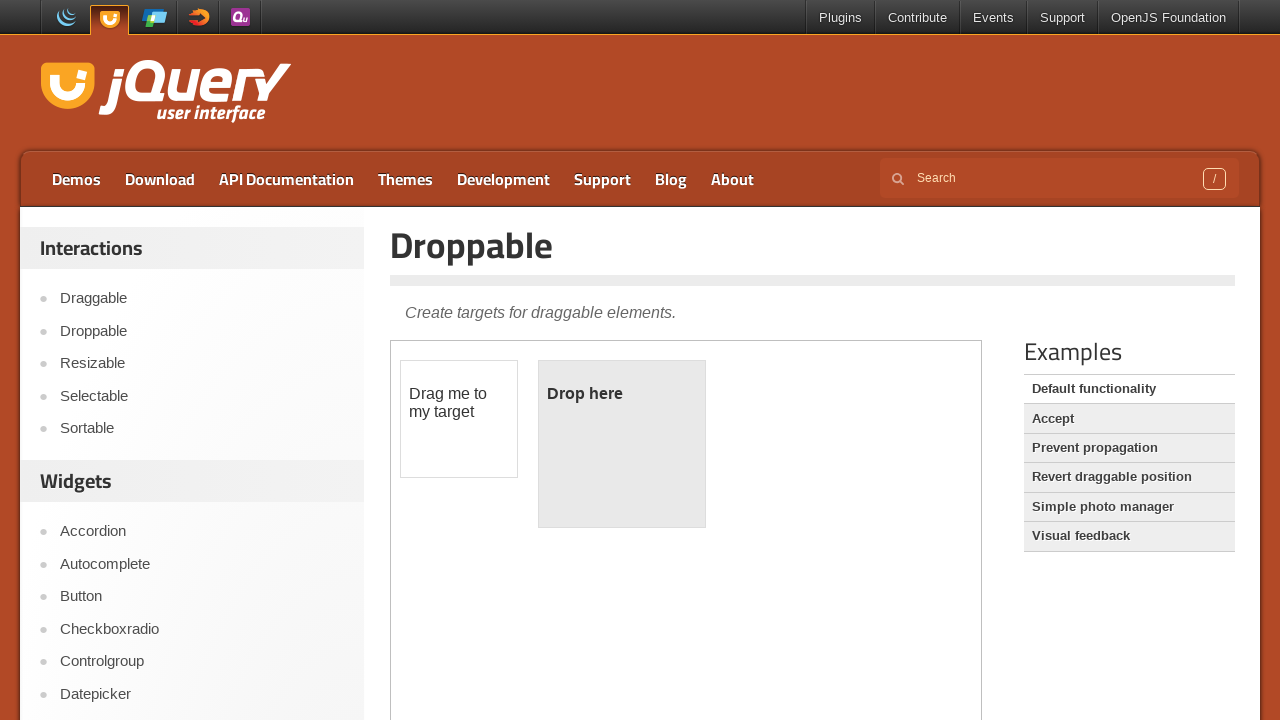

Located the iframe containing the drag and drop demo
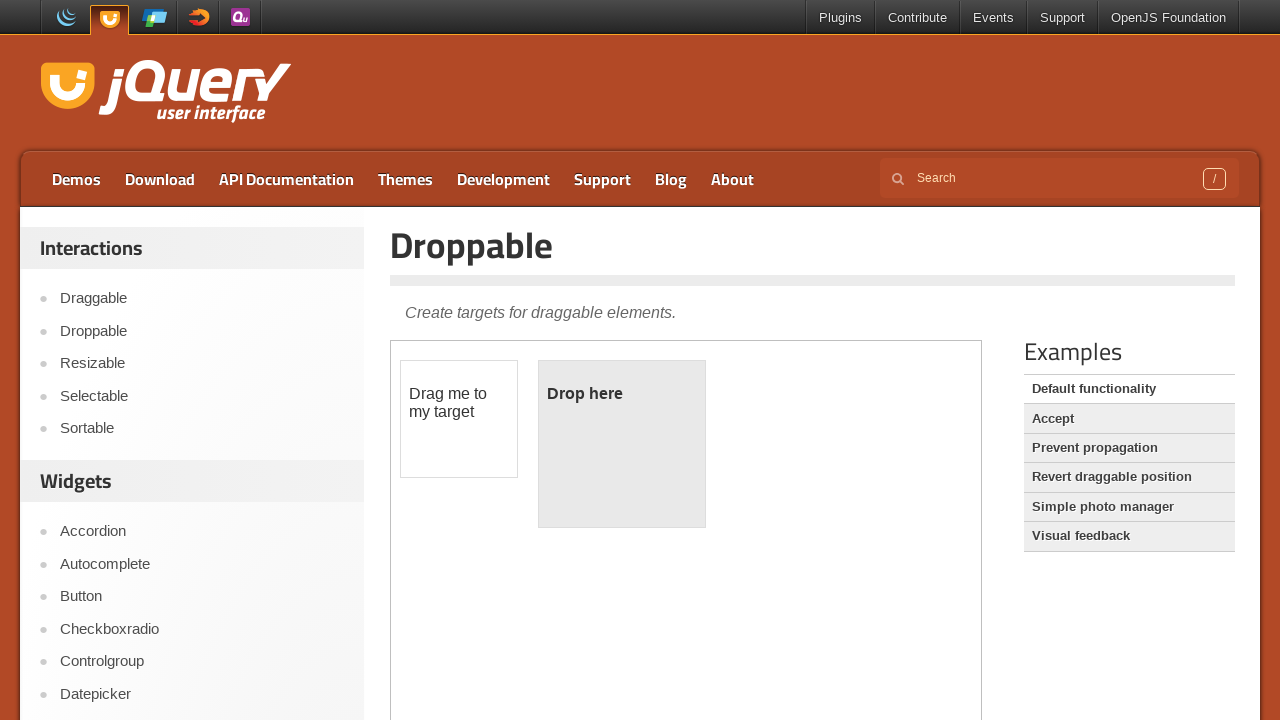

Located the draggable element
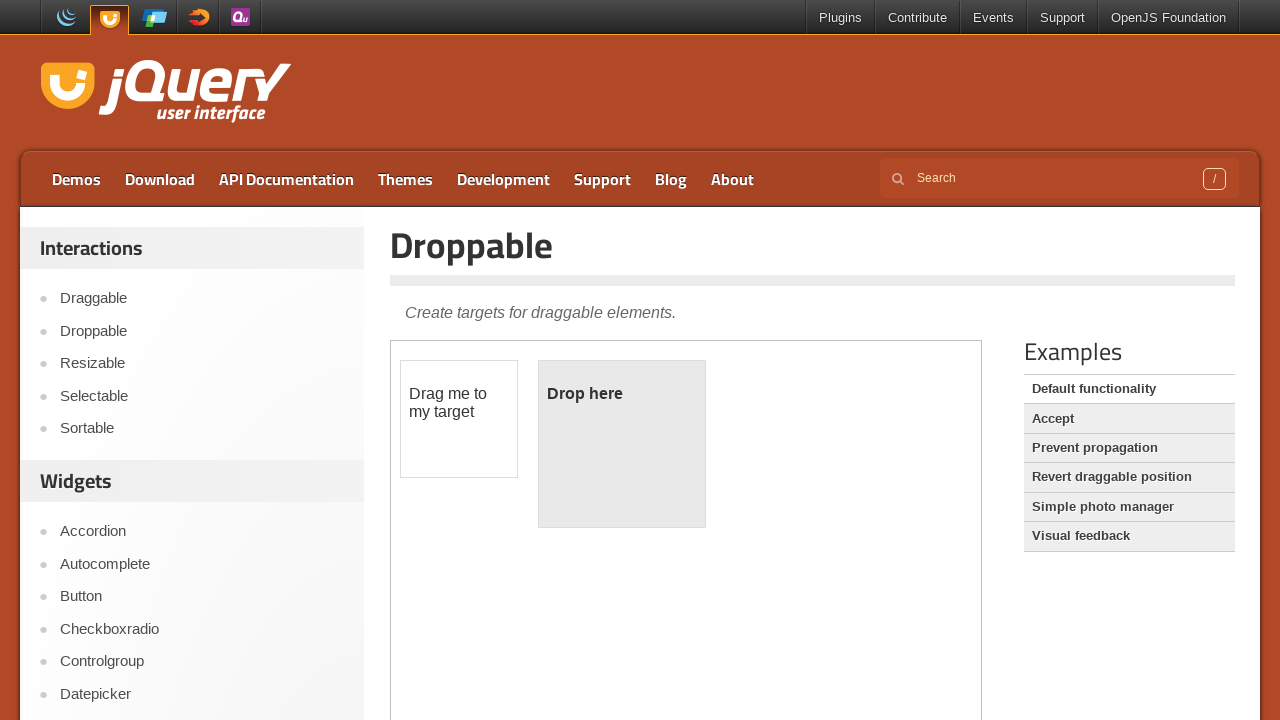

Located the droppable target element
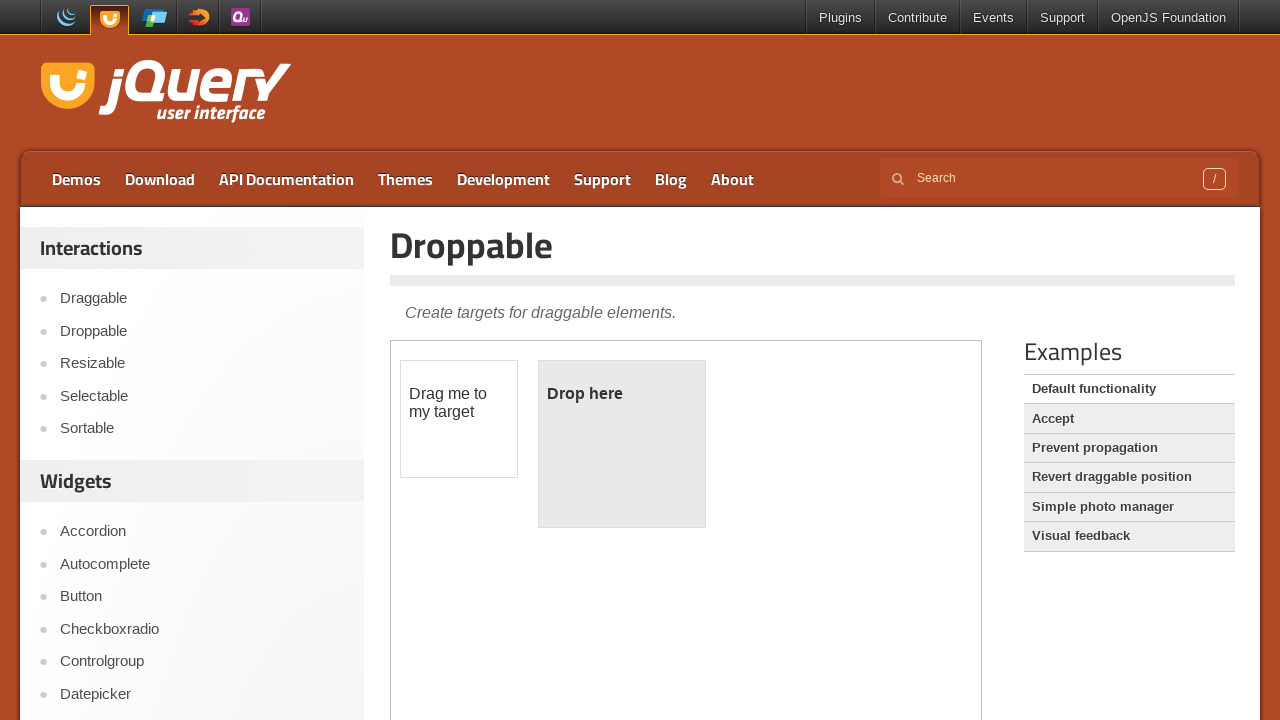

Right-clicked on the draggable element at (459, 419) on iframe >> nth=0 >> internal:control=enter-frame >> #draggable
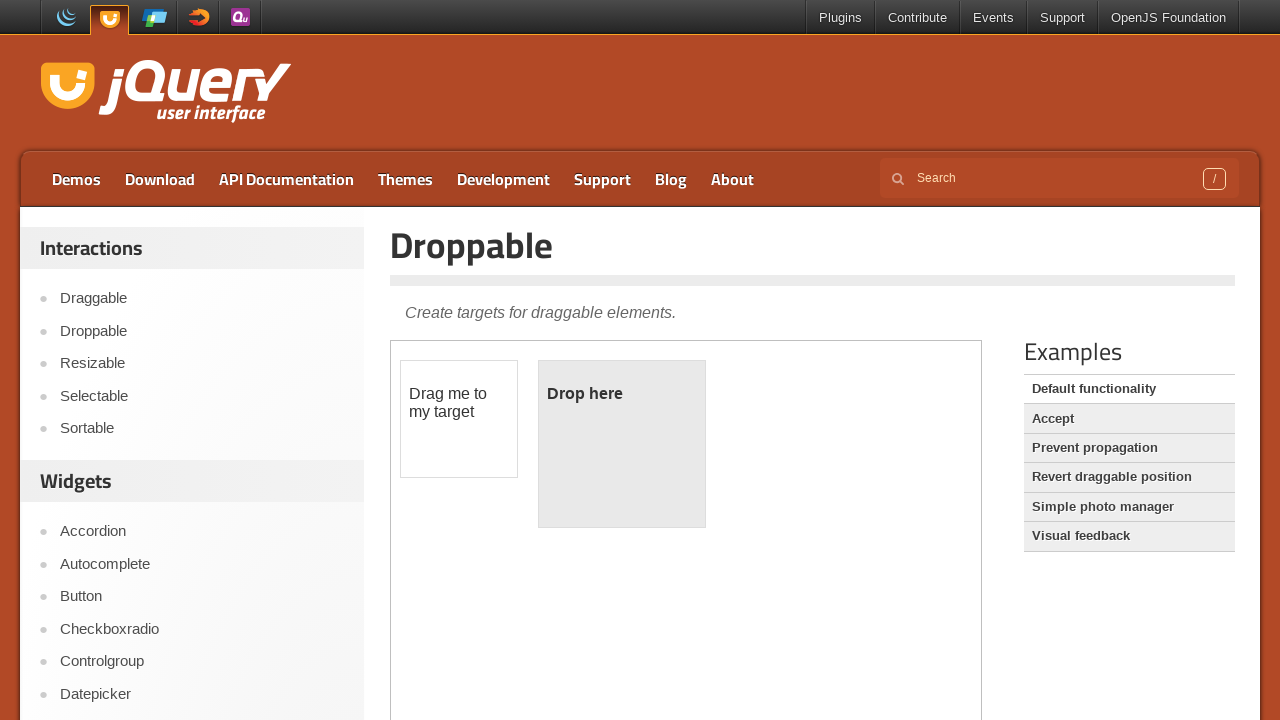

Dragged the draggable element and dropped it onto the droppable target area at (622, 444)
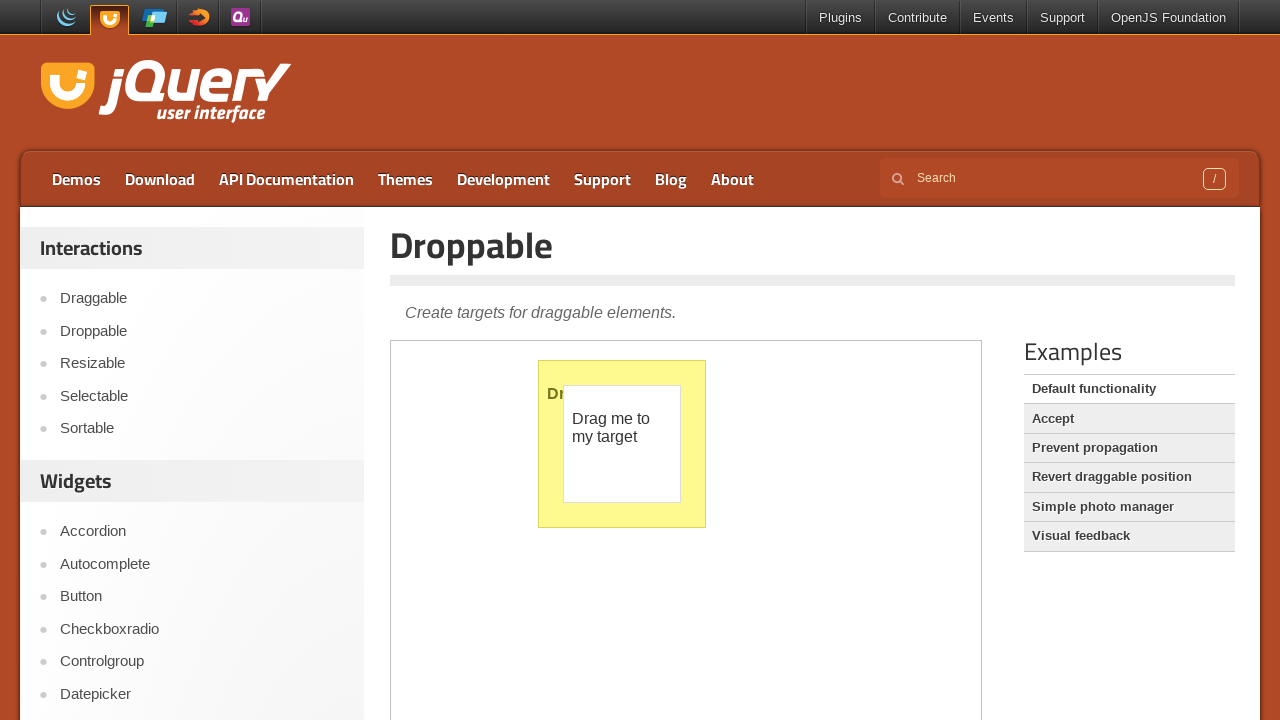

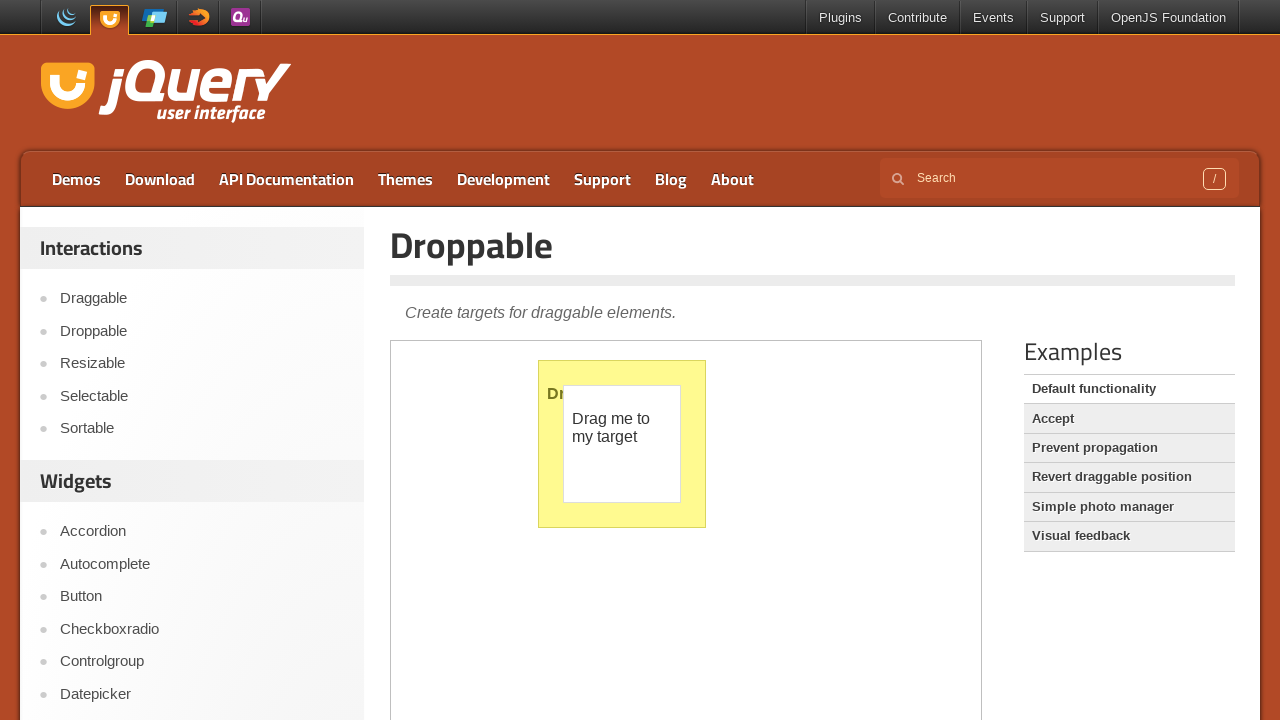